Tests JavaScript confirmation dialog by clicking the confirmation button, verifying the alert message, dismissing it, and checking the cancellation message

Starting URL: http://automationbykrishna.com/

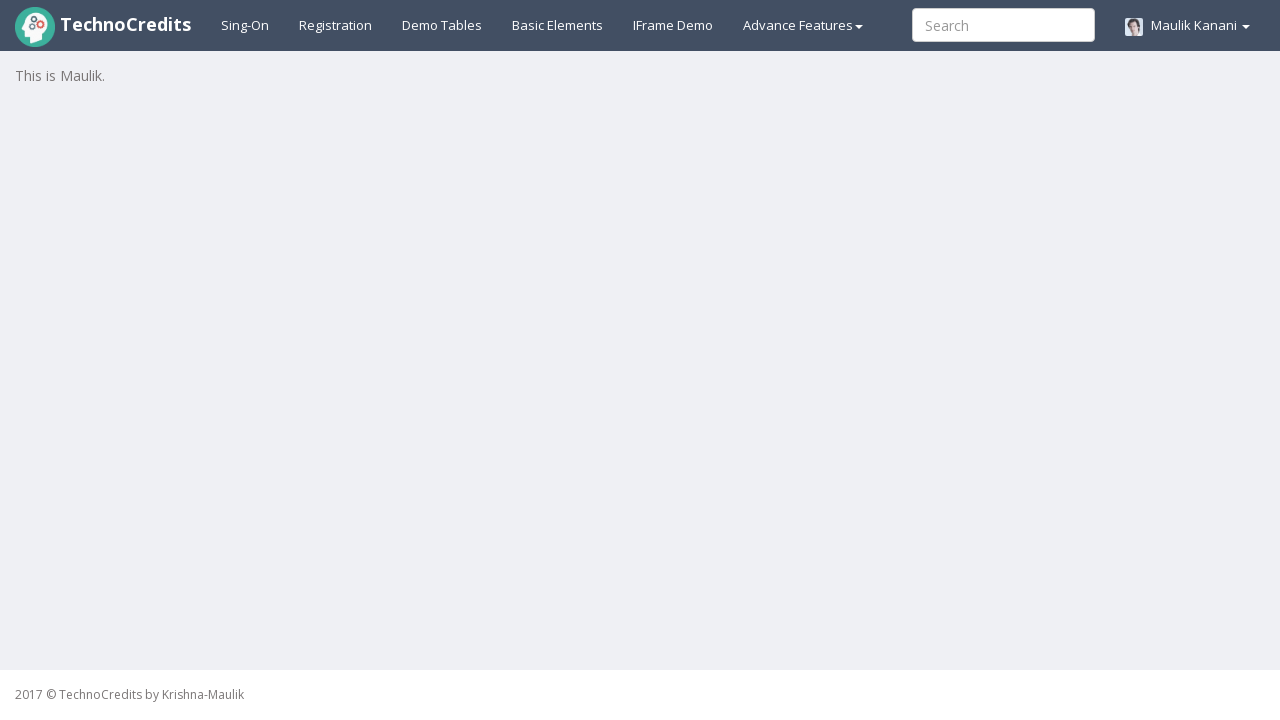

Clicked on Basic Elements tab at (558, 25) on #basicelements
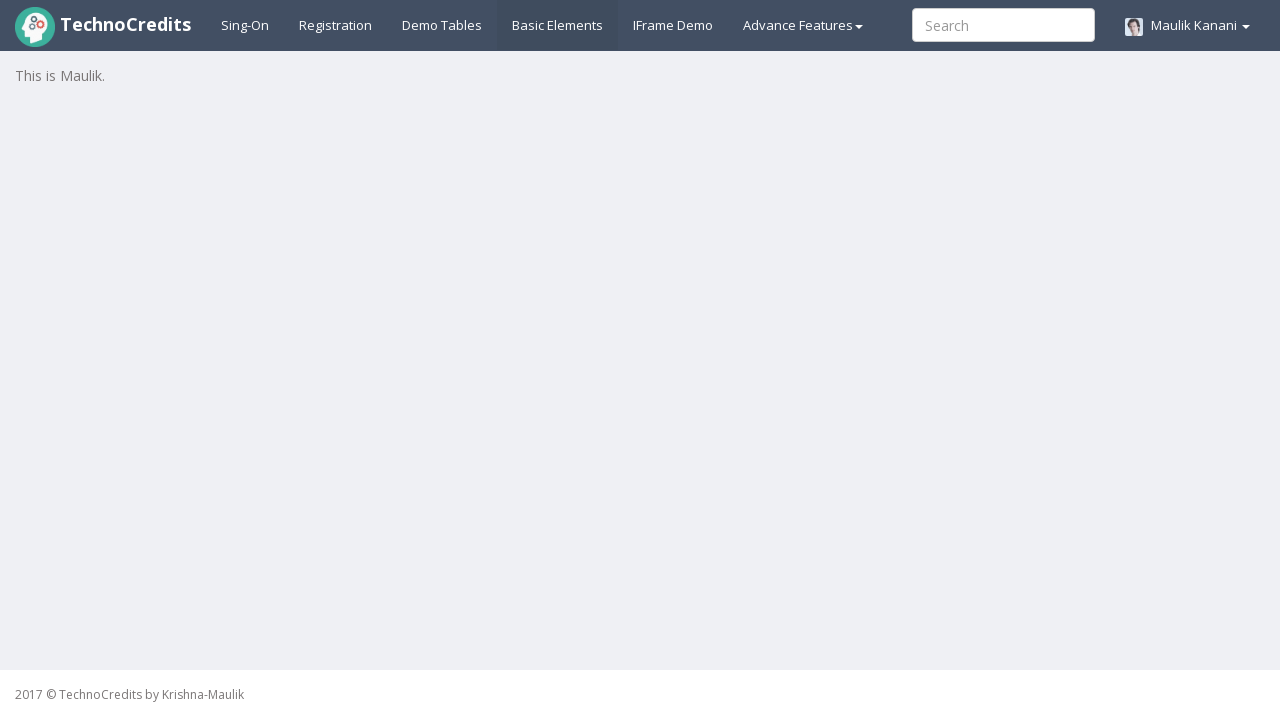

Clicked on JavaScript Confirmation button to open dialog at (194, 578) on #javascriptConfirmBox
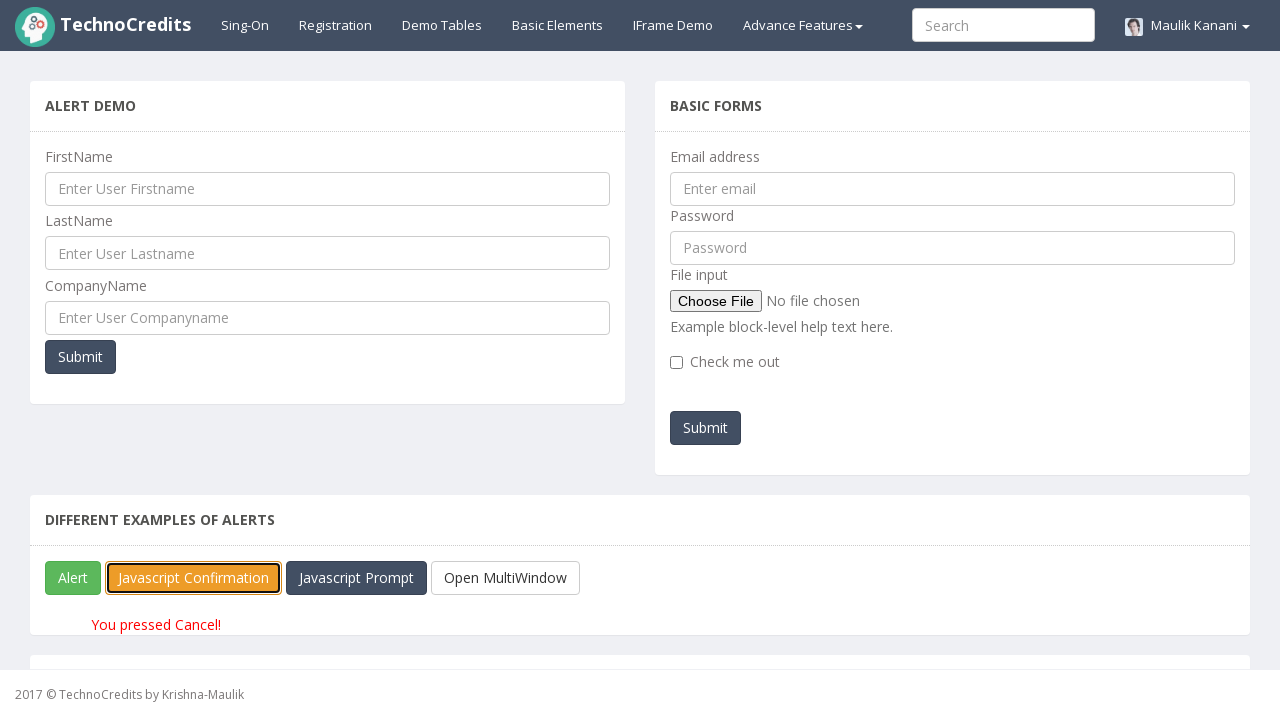

Set up dialog handler to dismiss confirmation dialog
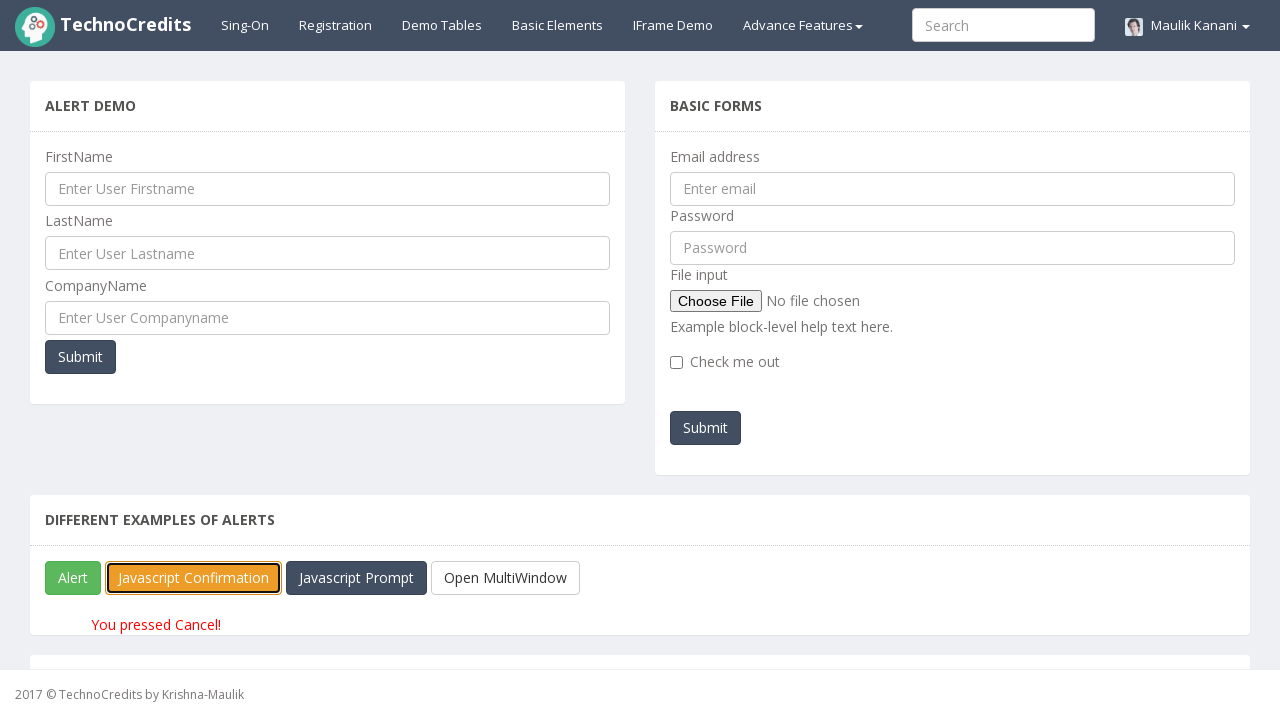

Clicked JavaScript Confirmation button again to trigger and dismiss the dialog at (194, 578) on #javascriptConfirmBox
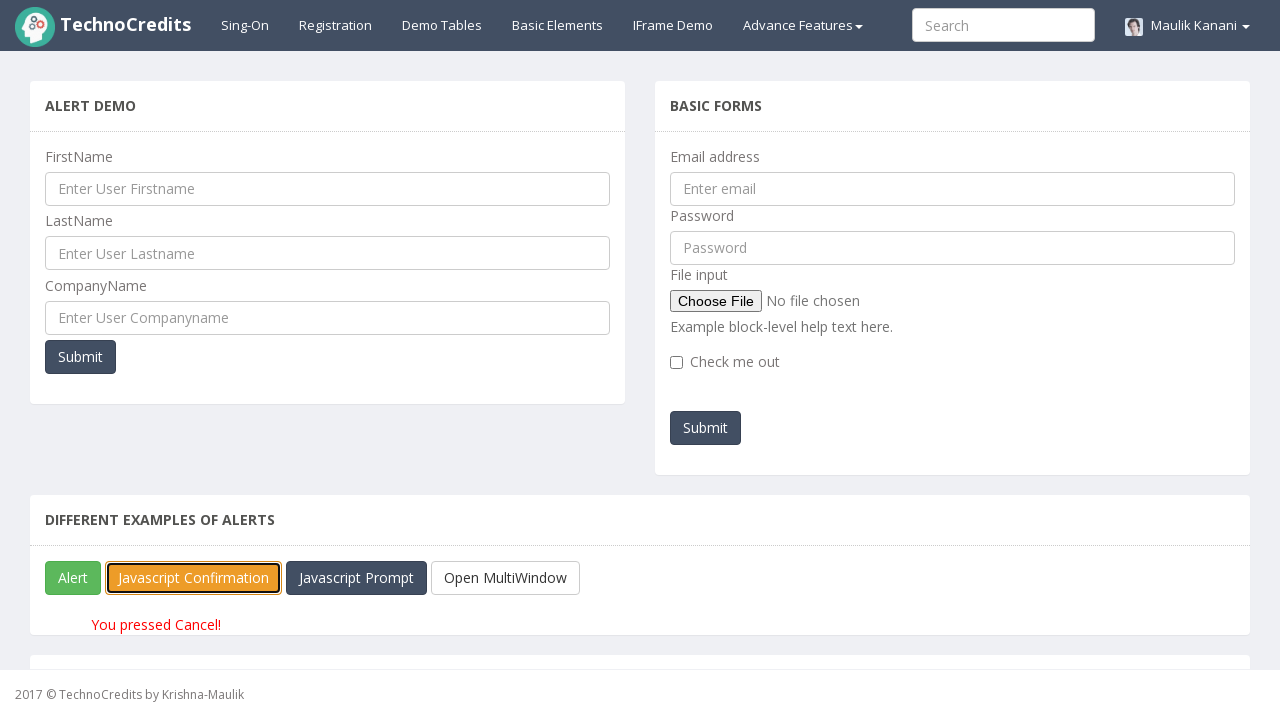

Verified cancellation message 'You pressed Cancel!' appeared
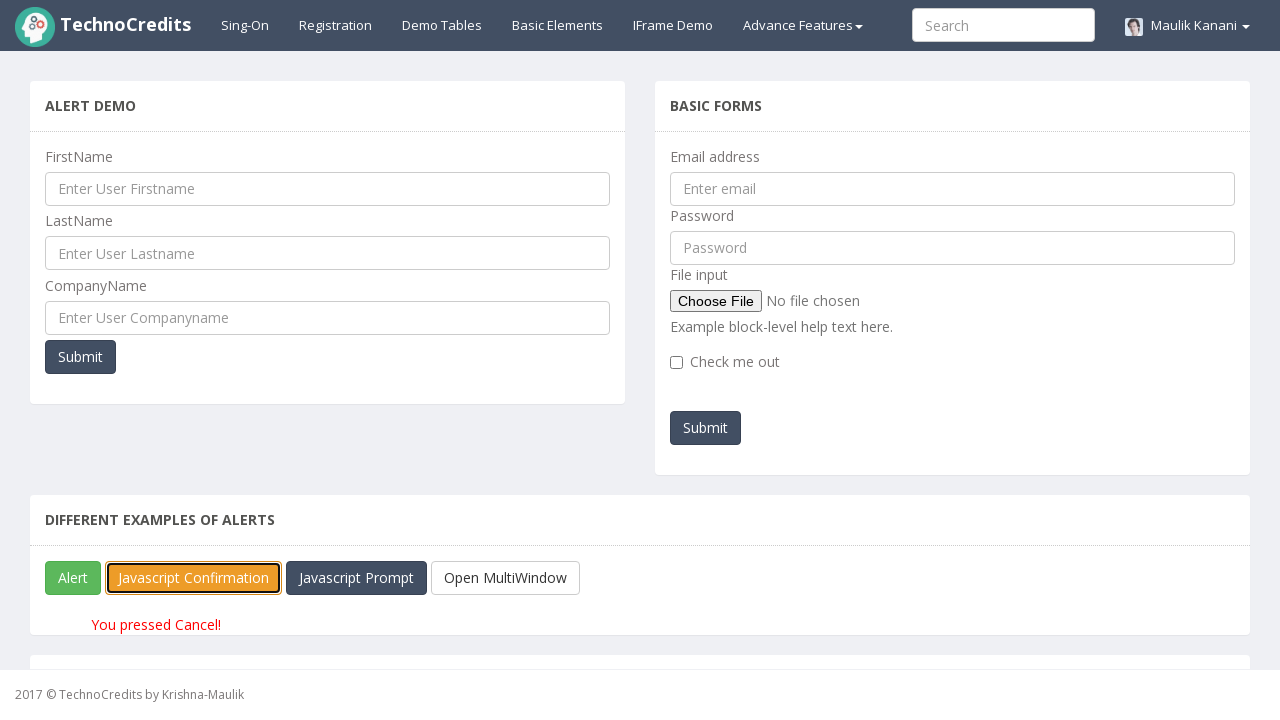

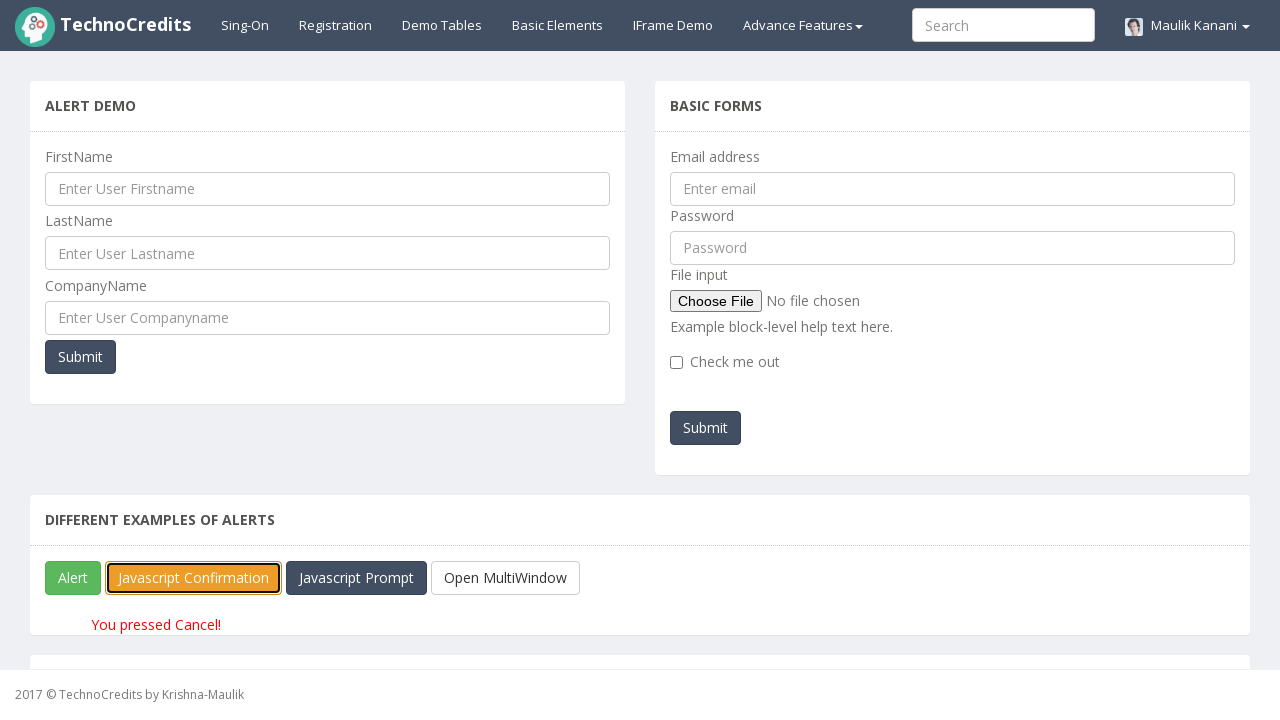